Tests radio button selection functionality by checking the default selected option and then selecting a different option

Starting URL: http://echoecho.com/htmlforms10.htm

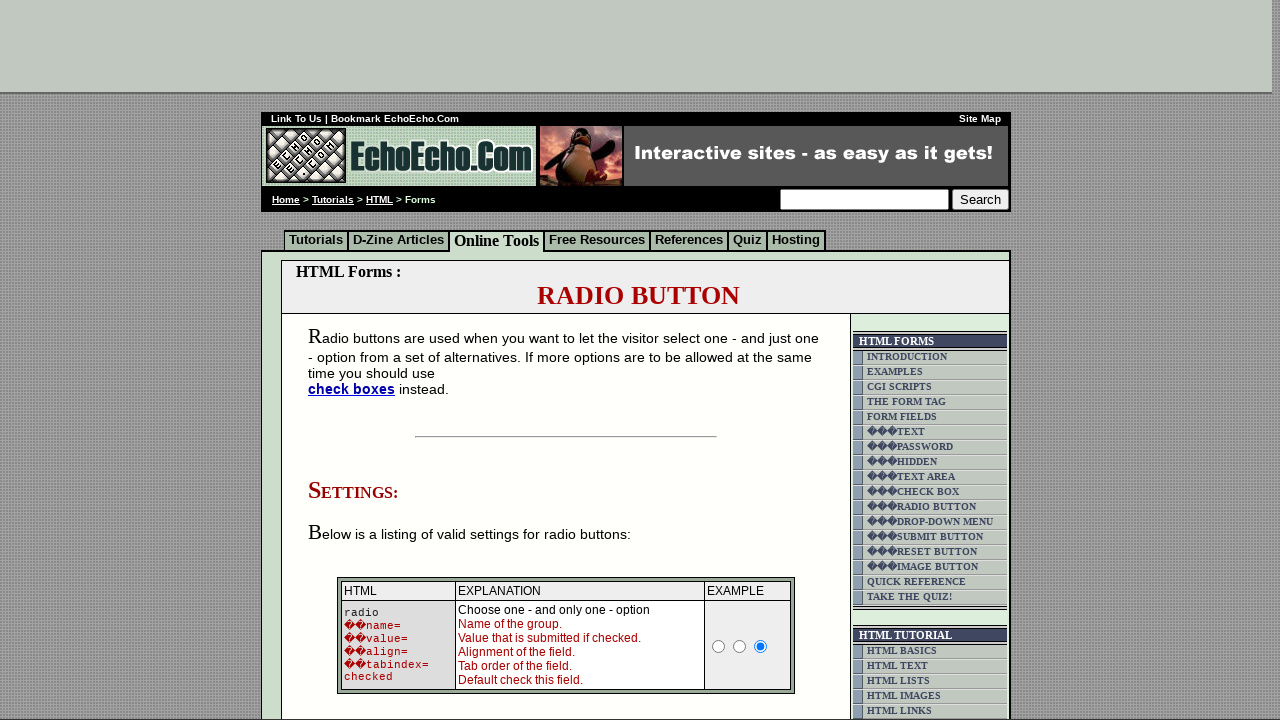

Navigated to radio button form page
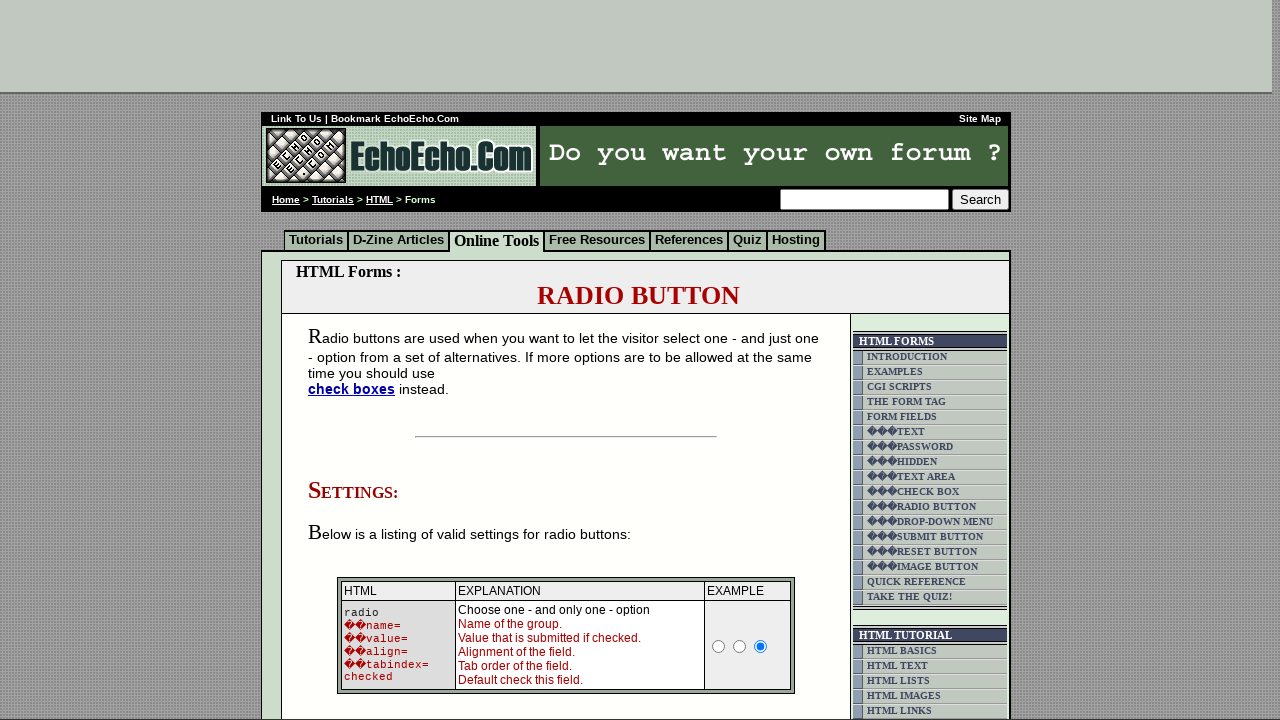

Retrieved all radio buttons in group1
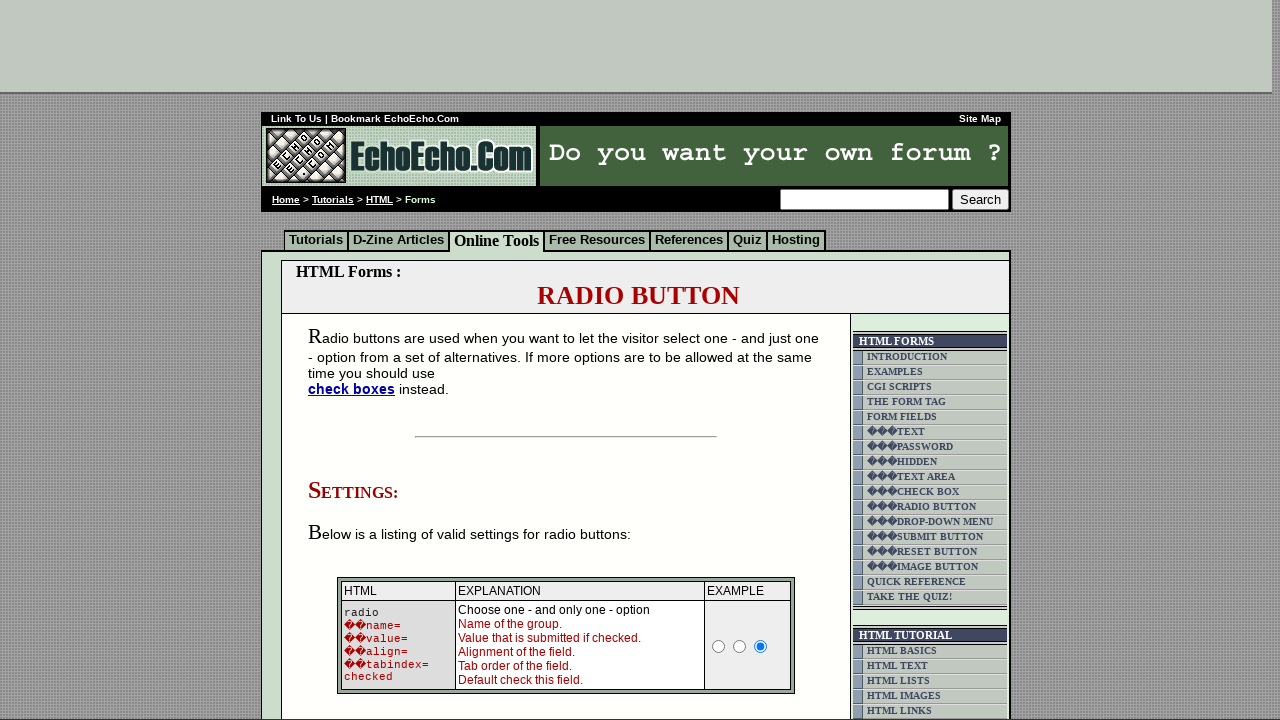

Found default selected radio button: Butter
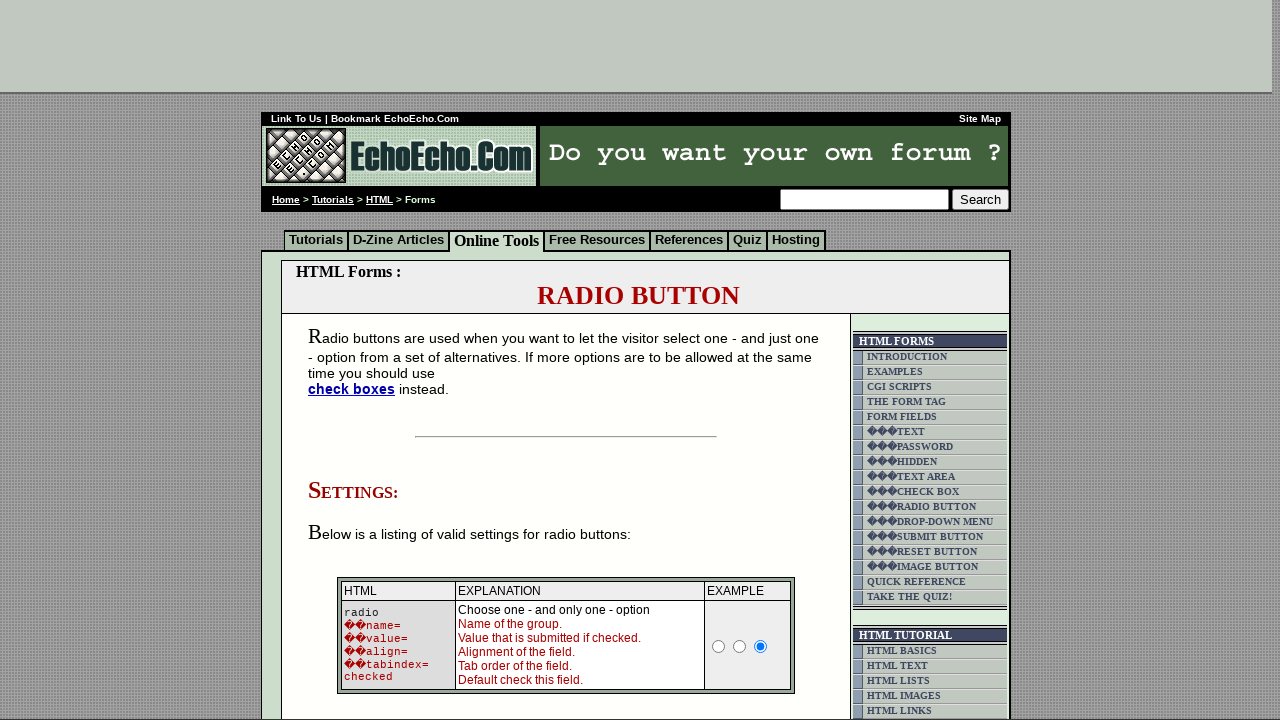

Clicked on Milk radio button option at (356, 360) on input[value='Milk']
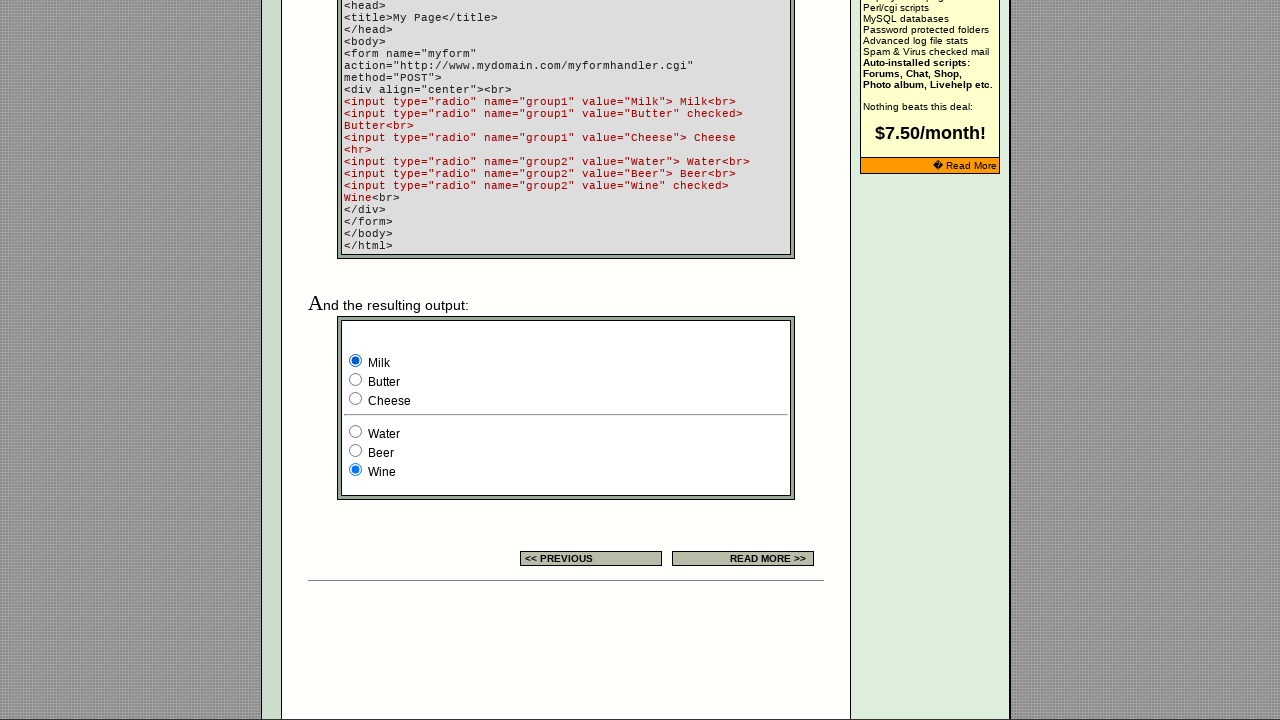

Verified new selection: Milk
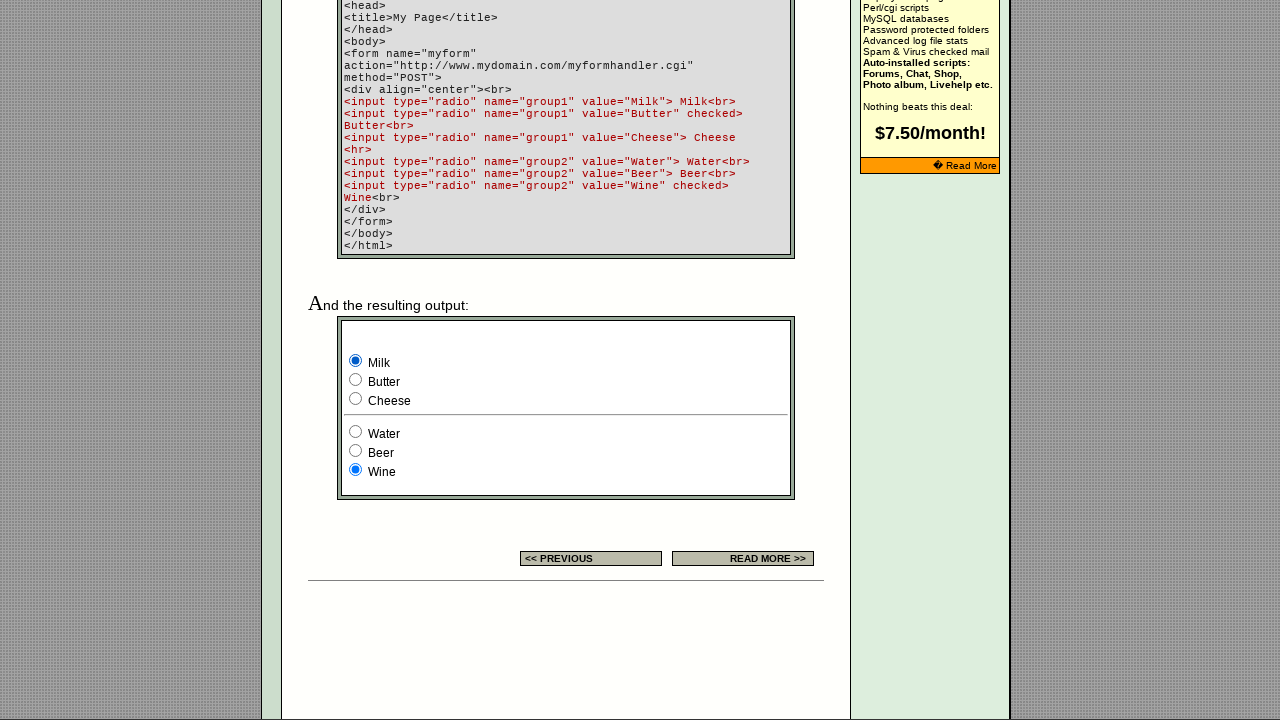

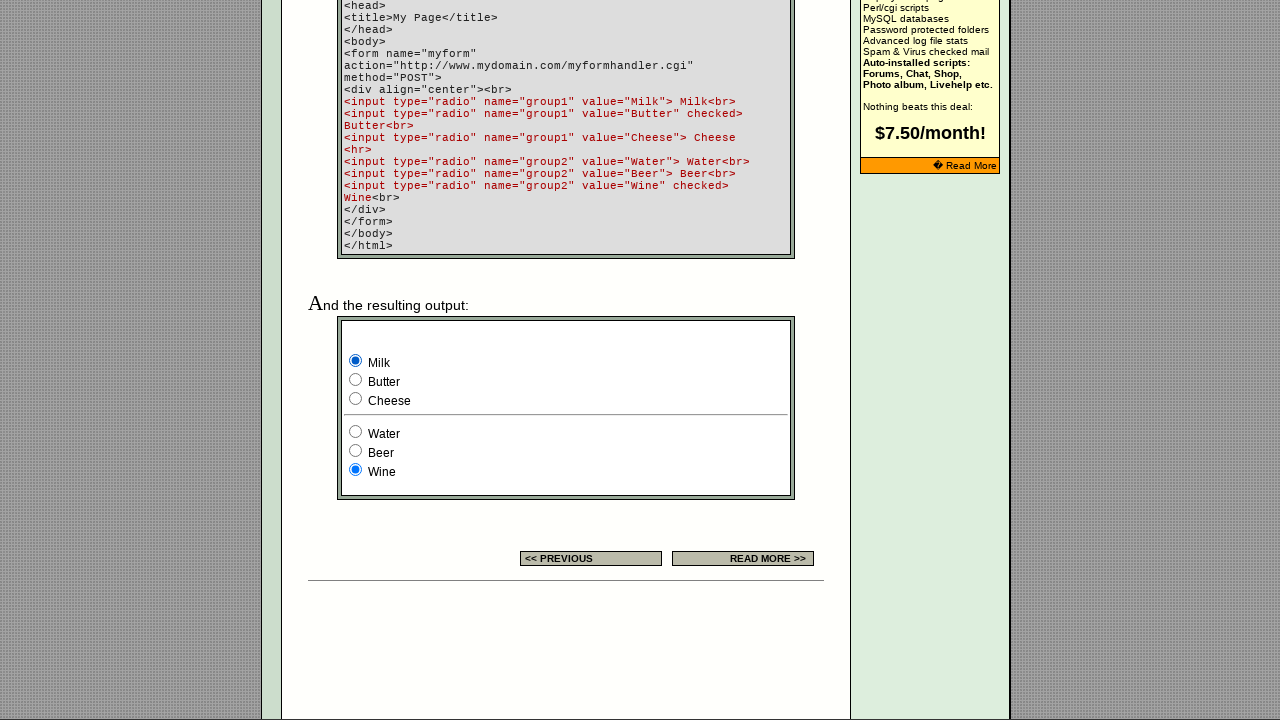